Tests clearing preloaded text in a textbox and entering new text

Starting URL: https://omayo.blogspot.com/

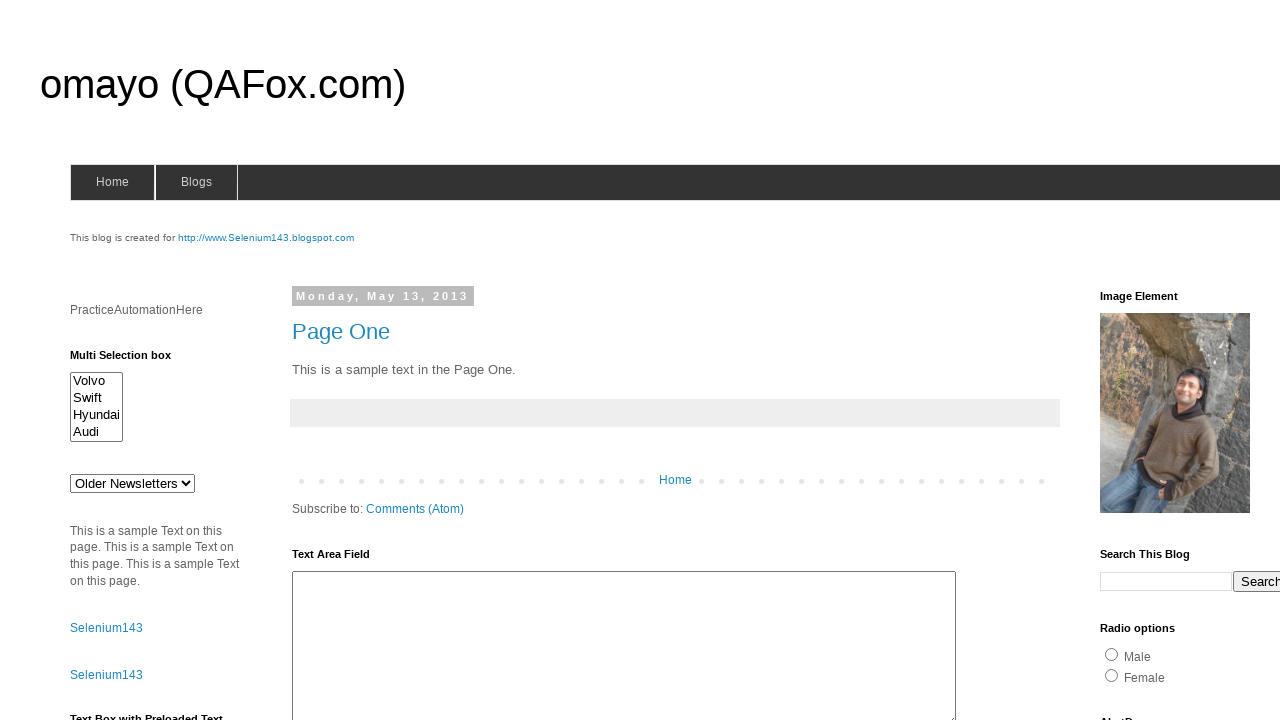

Located textbox element with id 'textbox1'
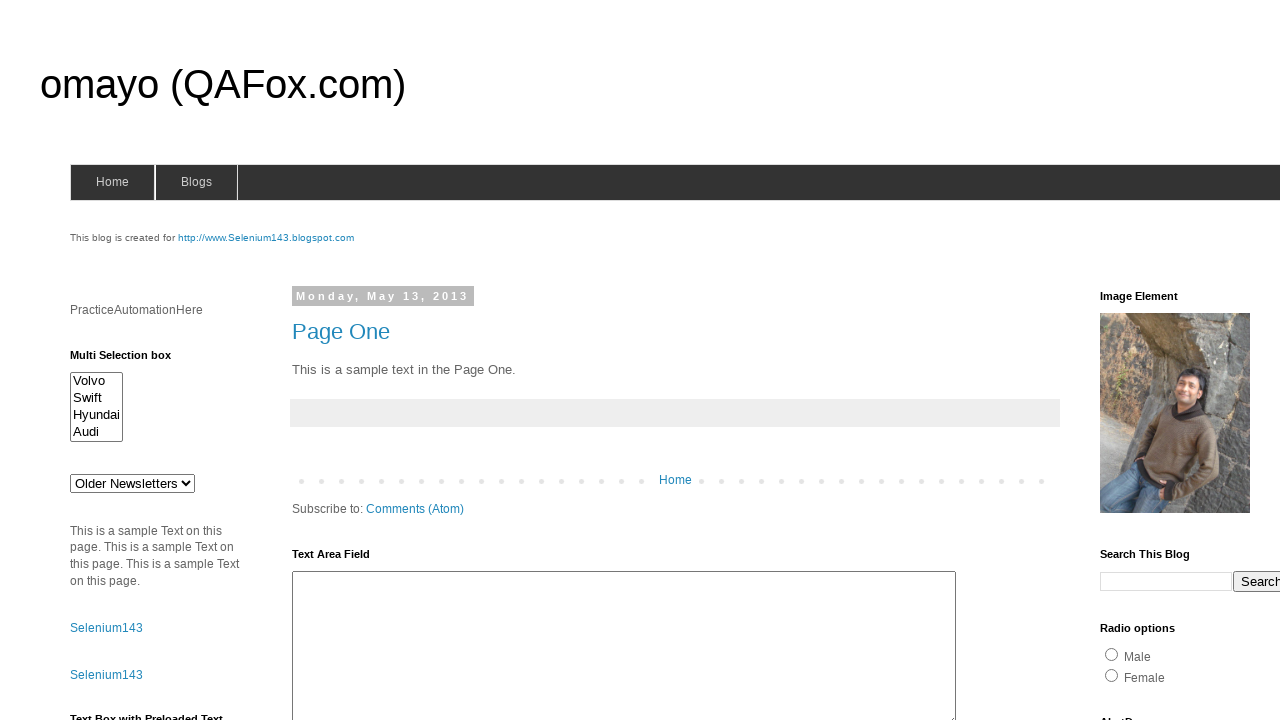

Scrolled textbox into view
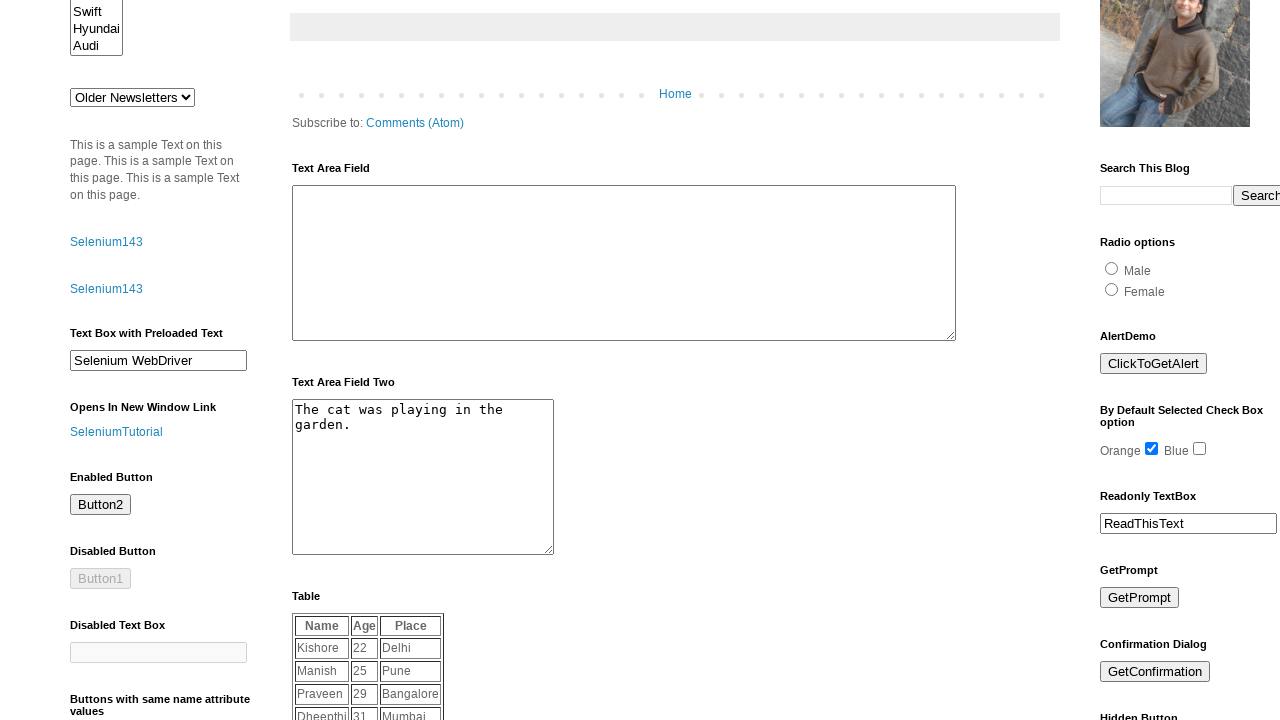

Cleared preloaded text from textbox on #textbox1
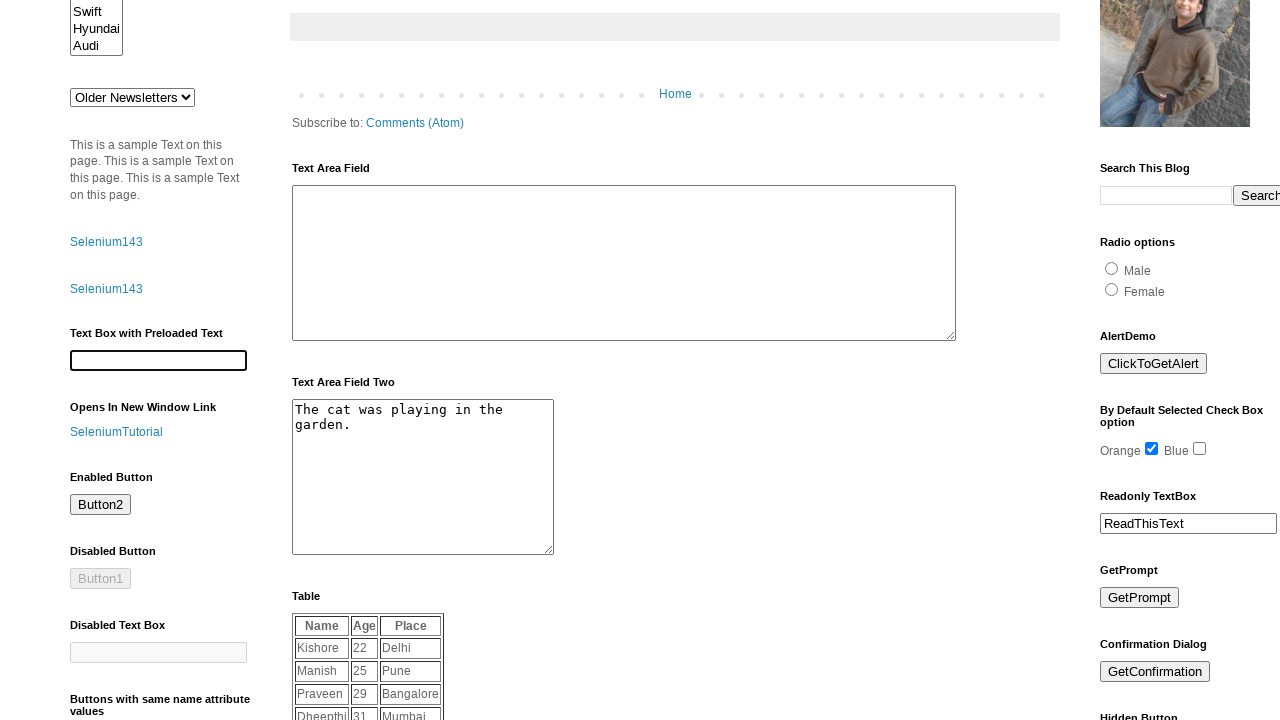

Entered new text 'Namaste, Selenium' into textbox on #textbox1
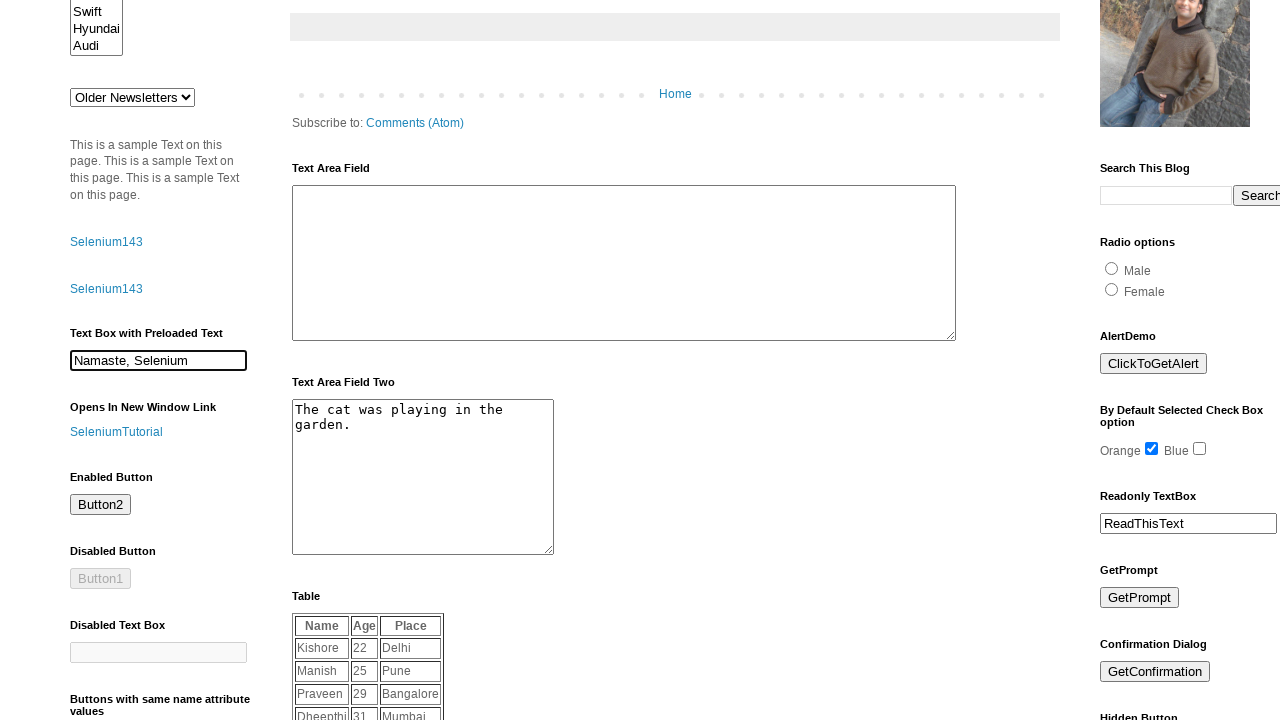

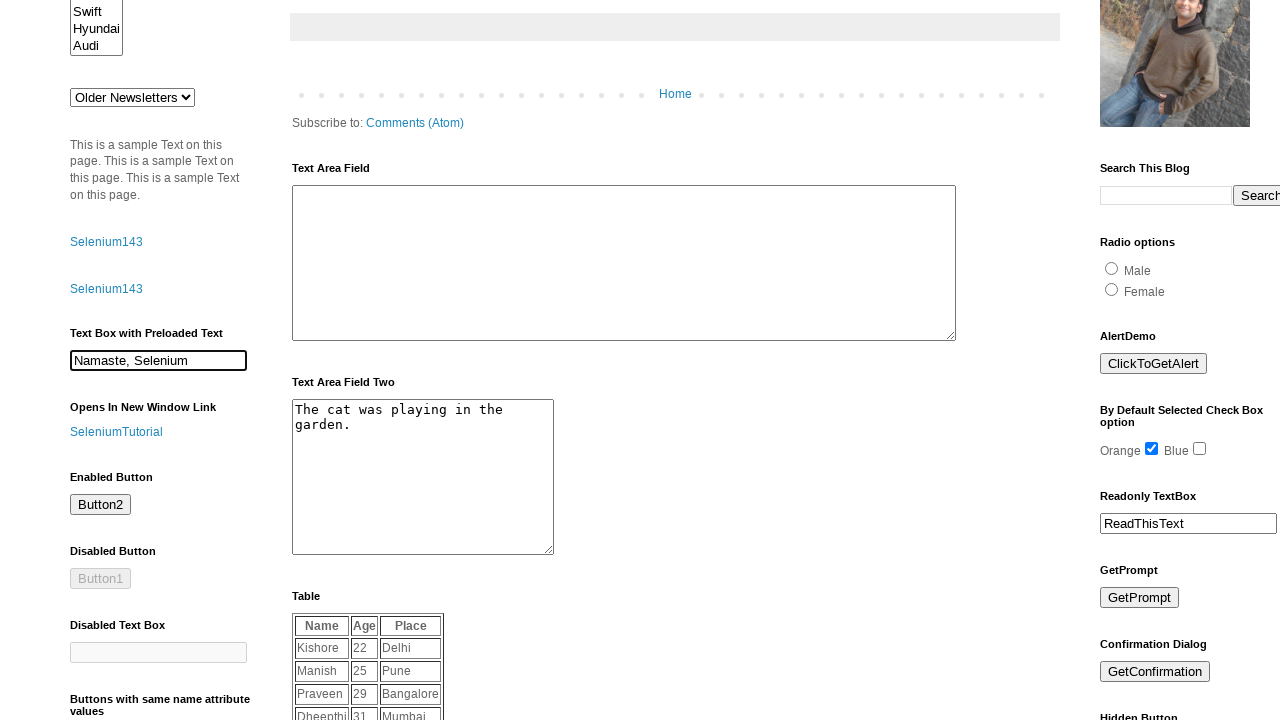